Tests file download and upload functionality on the DemoQA elements page by clicking the download button and then uploading a file using the file input element.

Starting URL: https://demoqa.com/elements

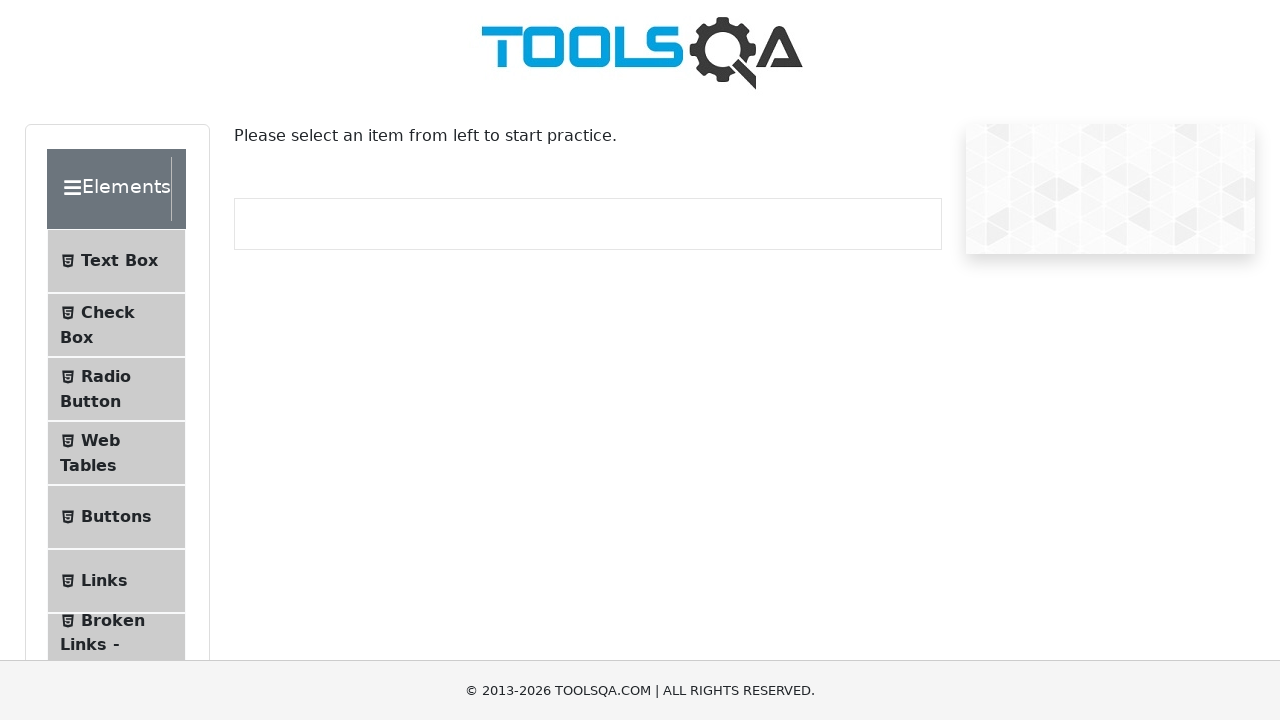

Clicked on 'Upload and Download' menu item at (116, 360) on #item-7
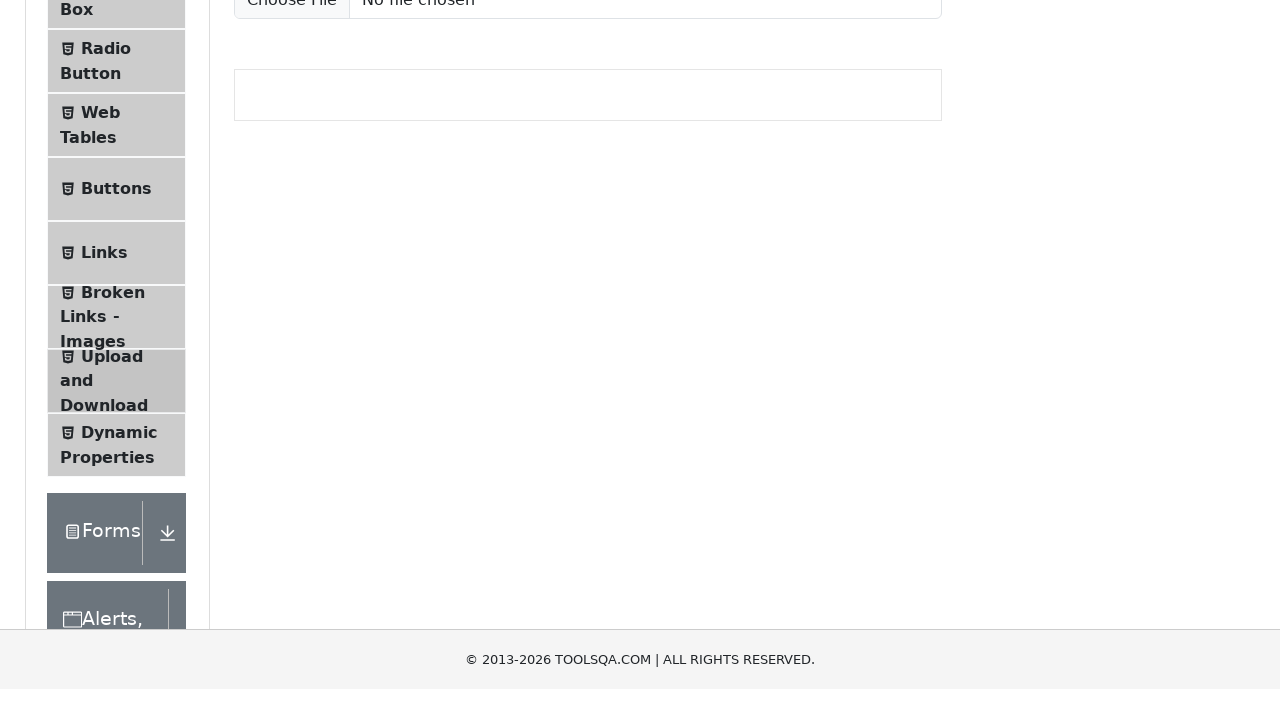

Clicked download button to download a file at (286, 221) on #downloadButton
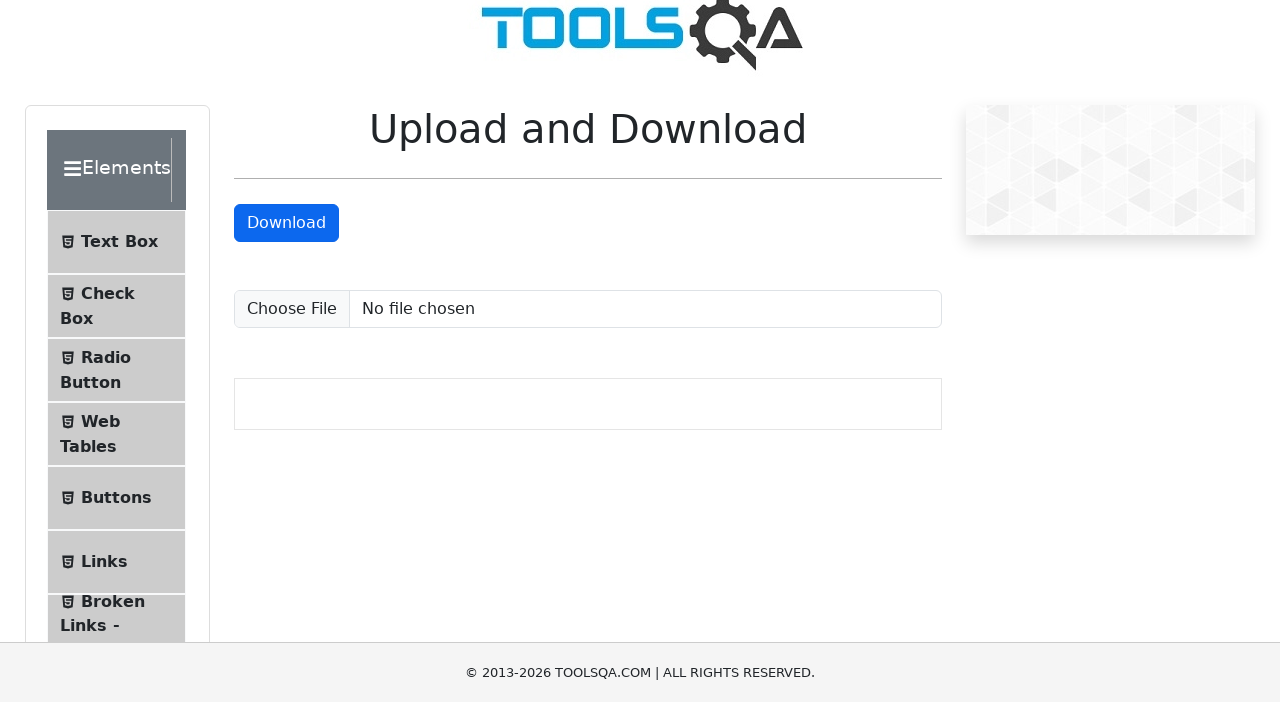

Waited 3 seconds for download to process
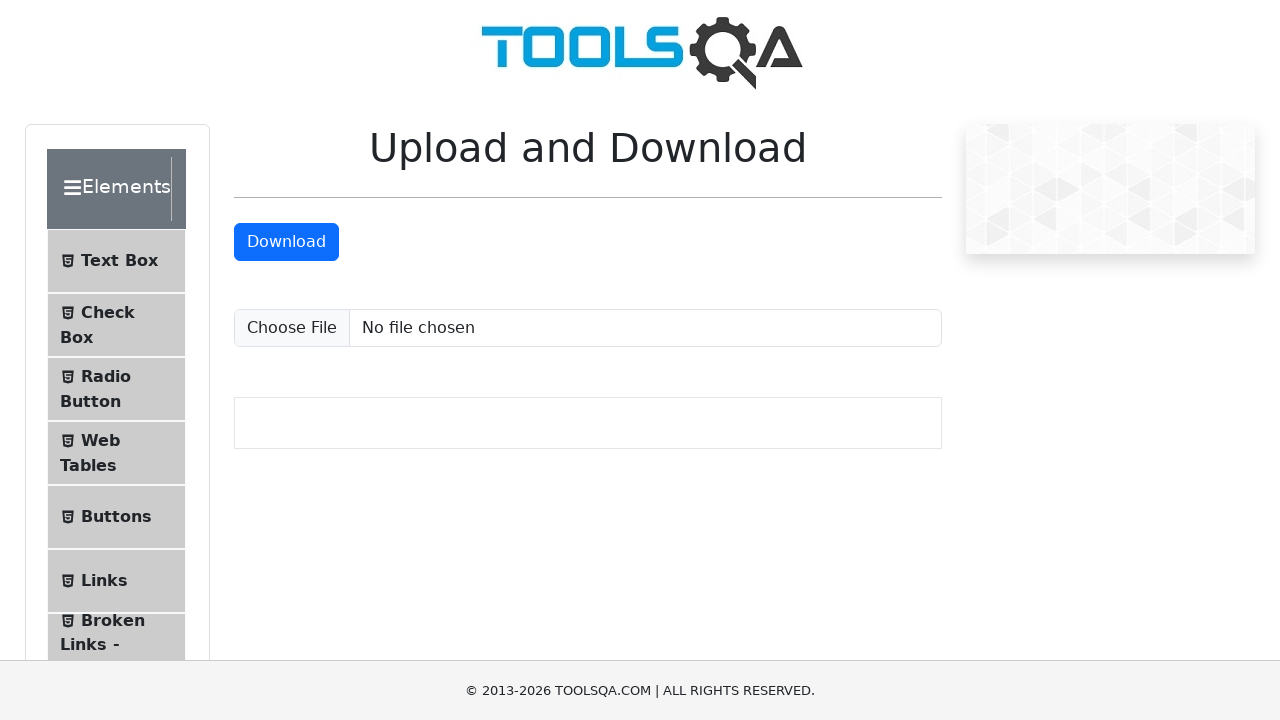

Created temporary test file for upload
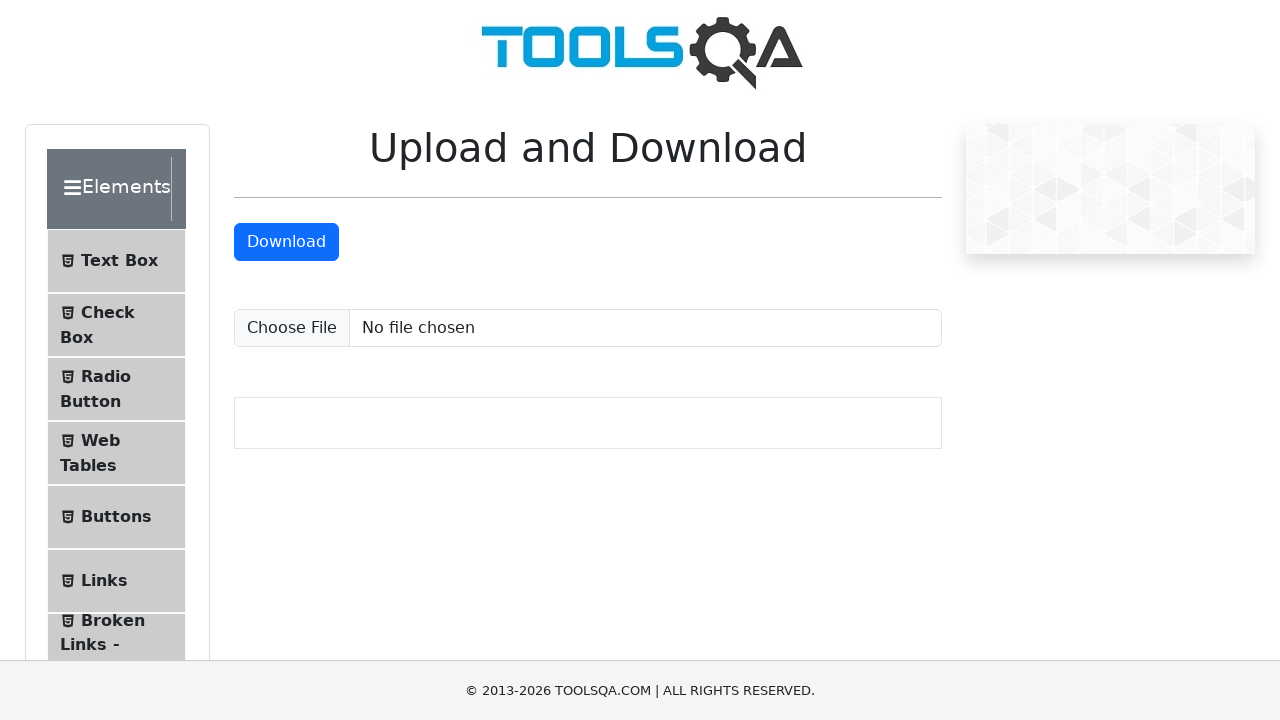

Set input file to upload testUploadFile.txt
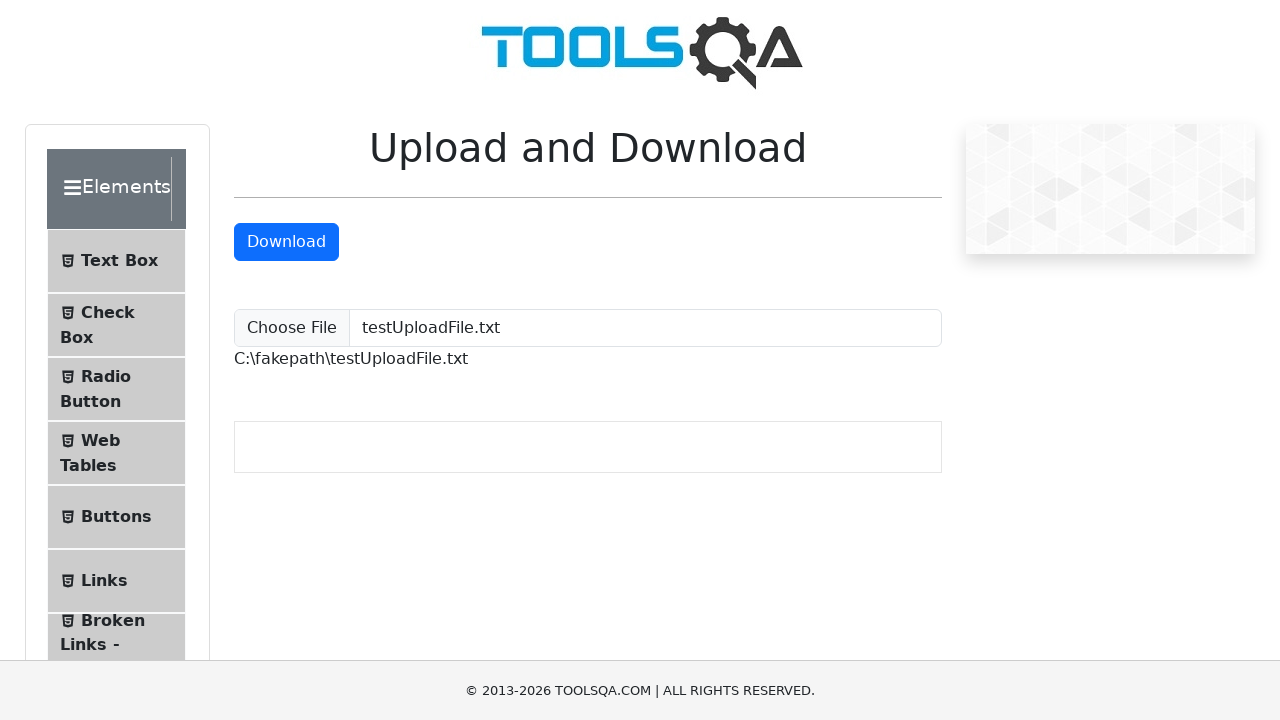

Waited 2 seconds for upload to complete
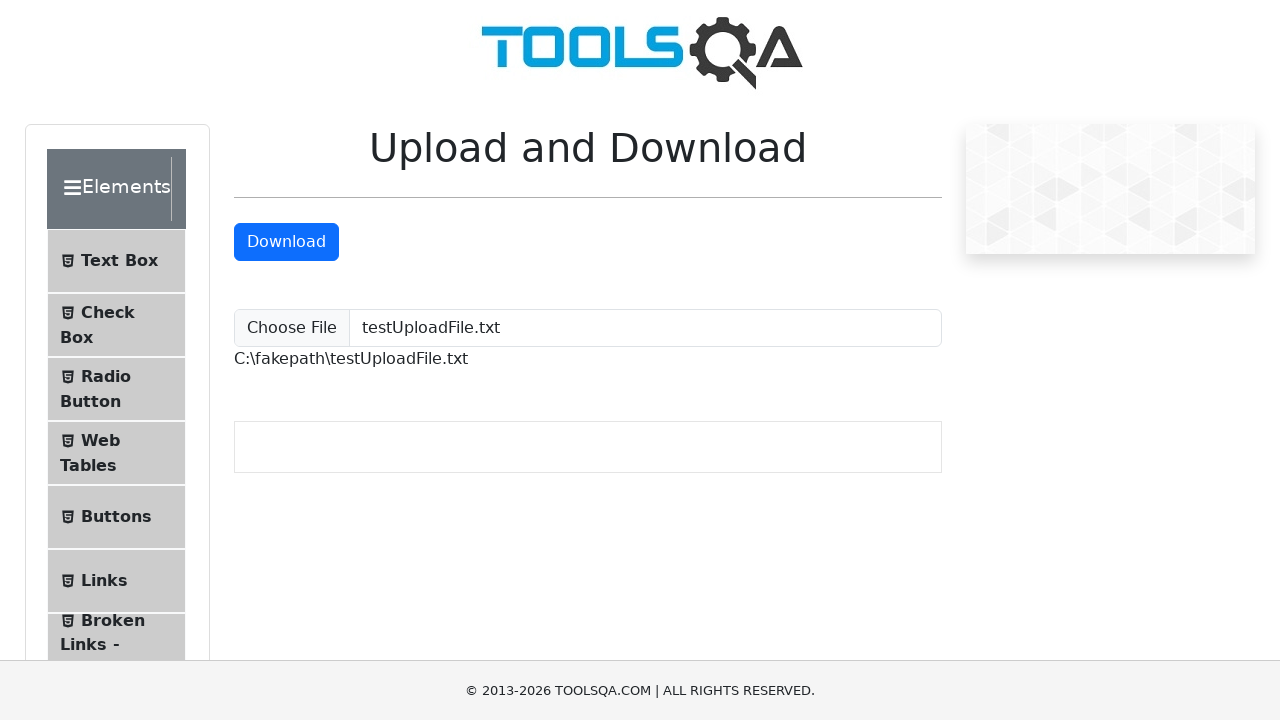

Verified uploaded file path is displayed
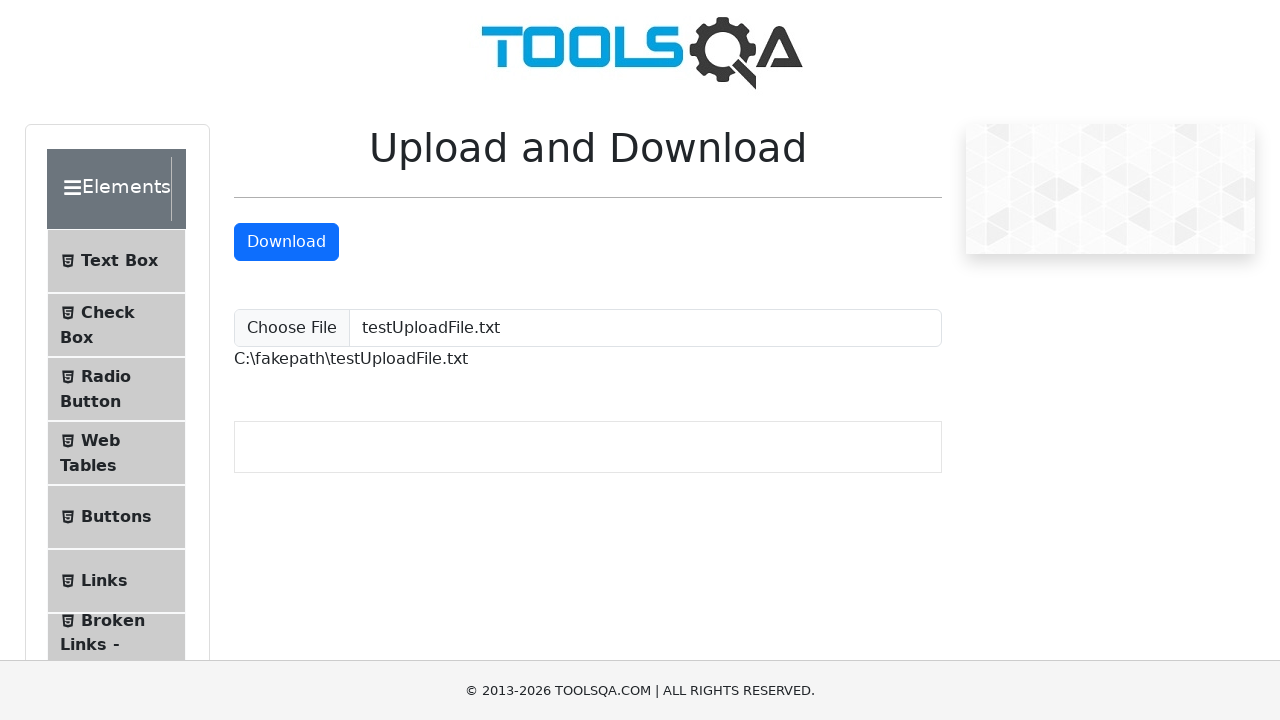

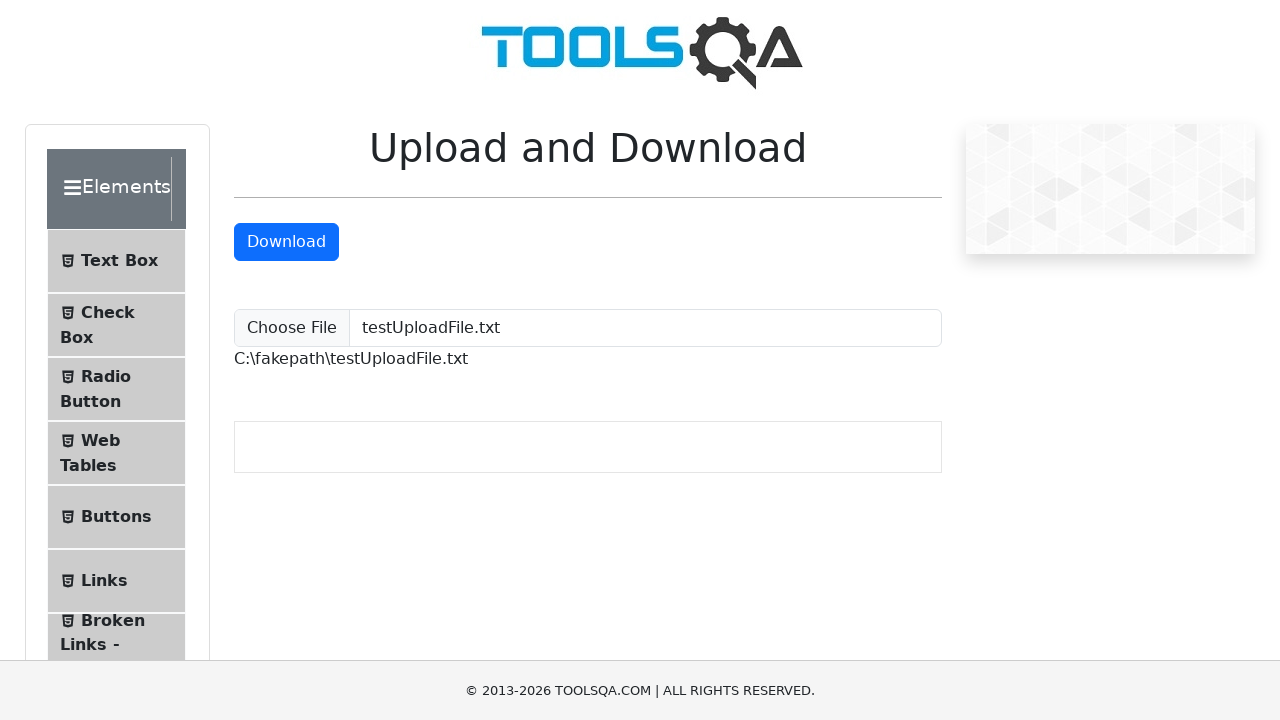